Tests cookie management functionality by adding, retrieving, and deleting cookies on the otus.ru website

Starting URL: https://otus.ru

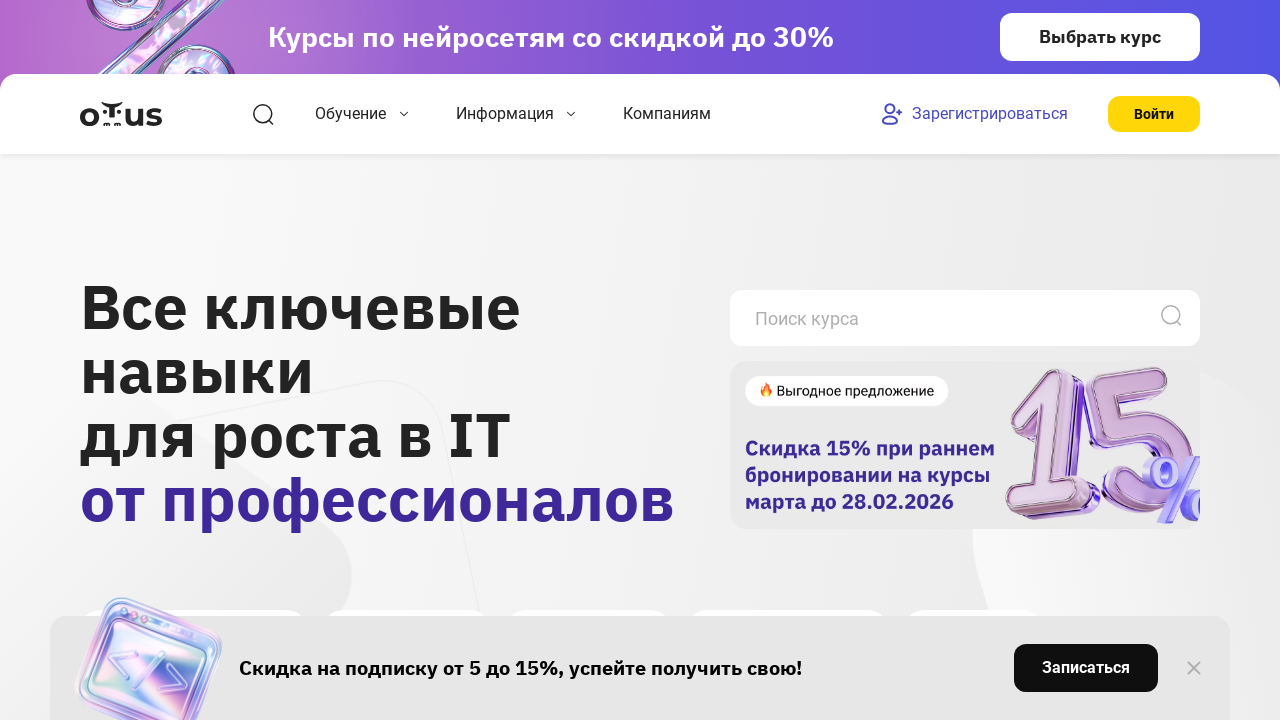

Added 4 cookies (Otus1-4) to otus.ru domain
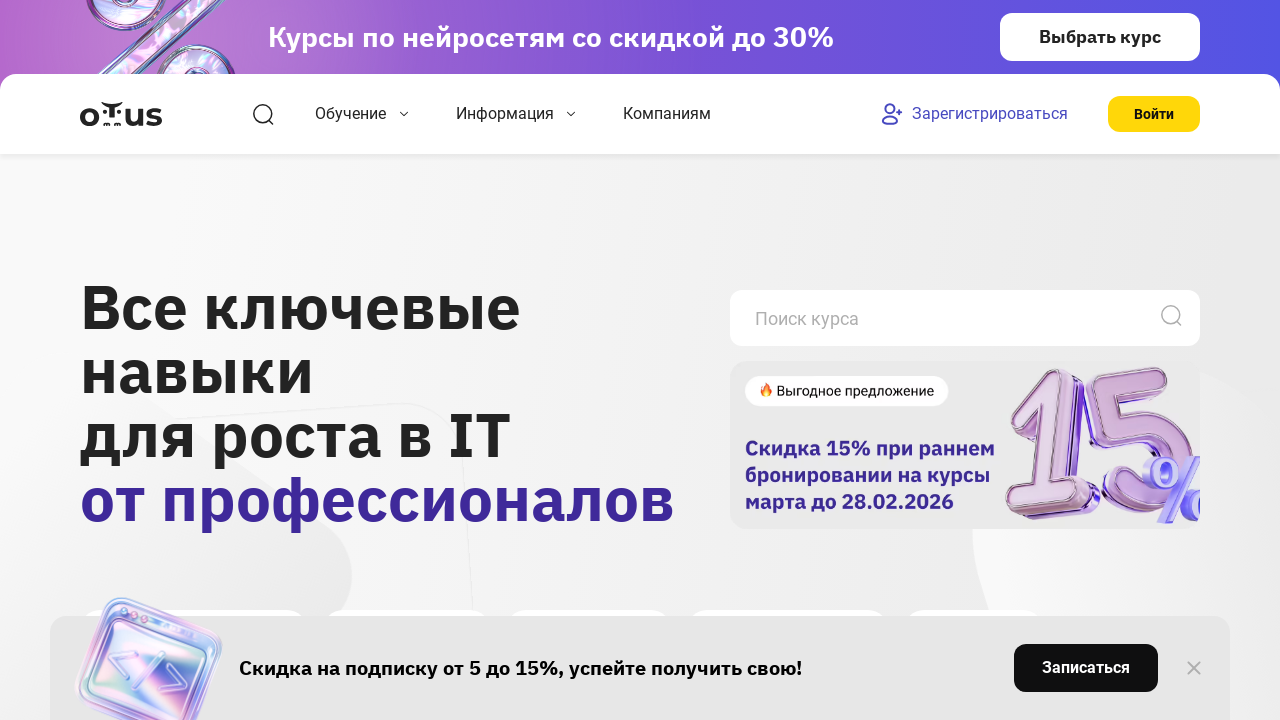

Retrieved all cookies from context
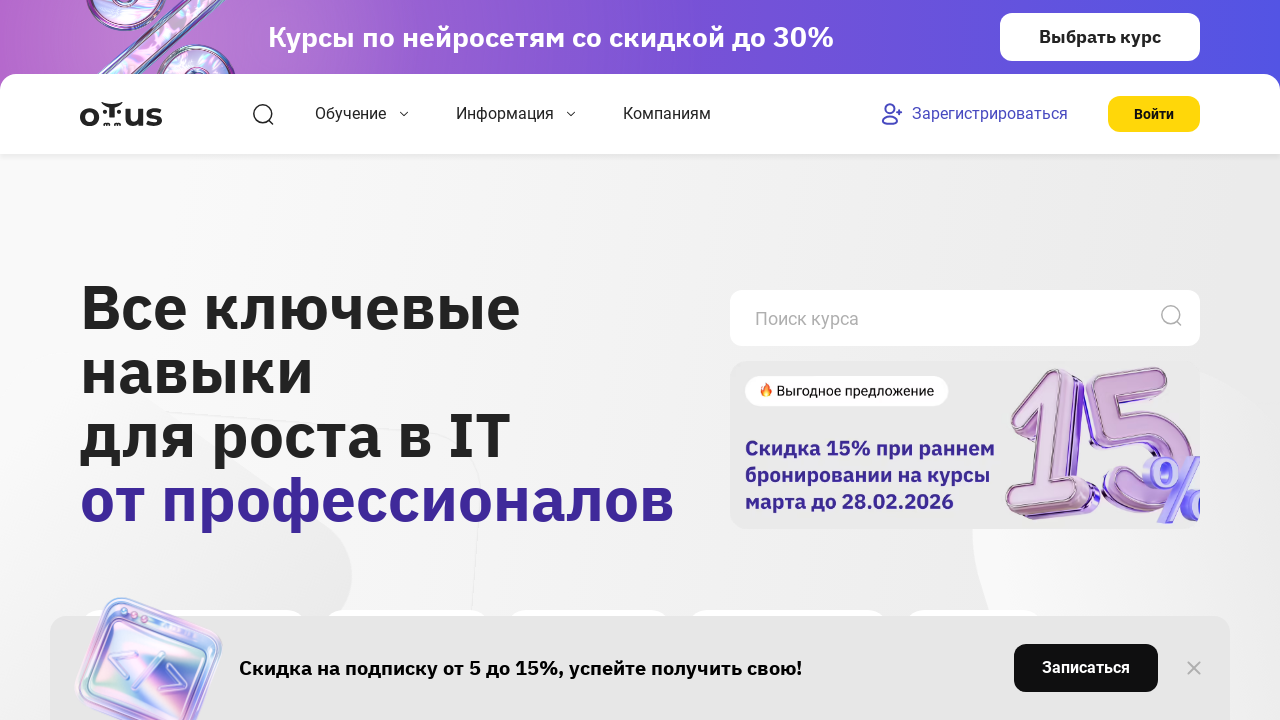

Retrieved specific cookie 'Otus1' from cookies list
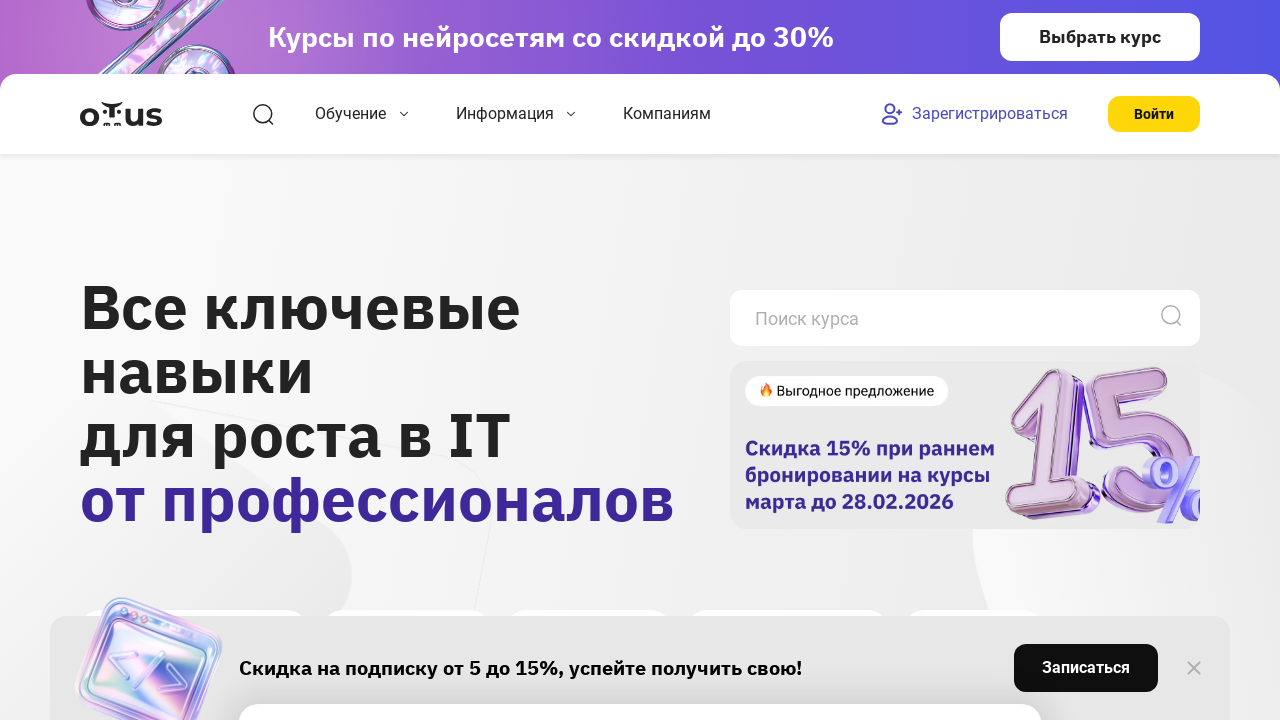

Cleared all cookies from context
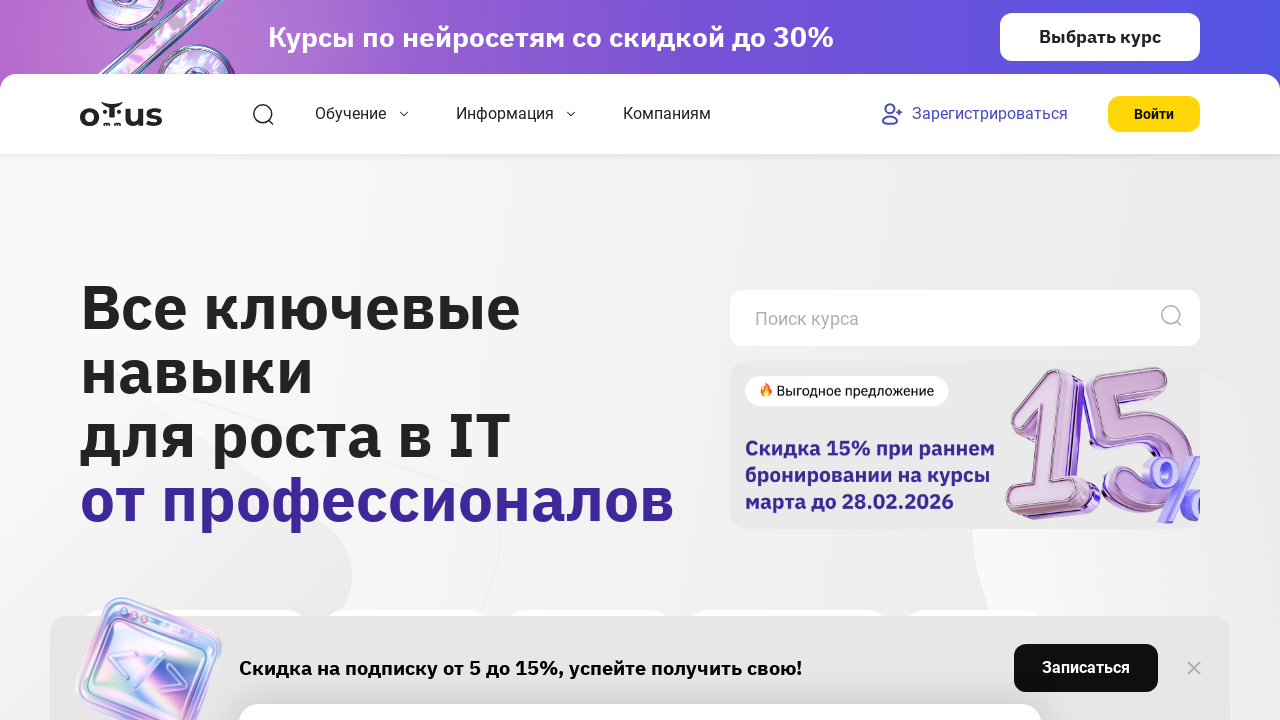

Added session cookie (sessionid) to otus.ru domain
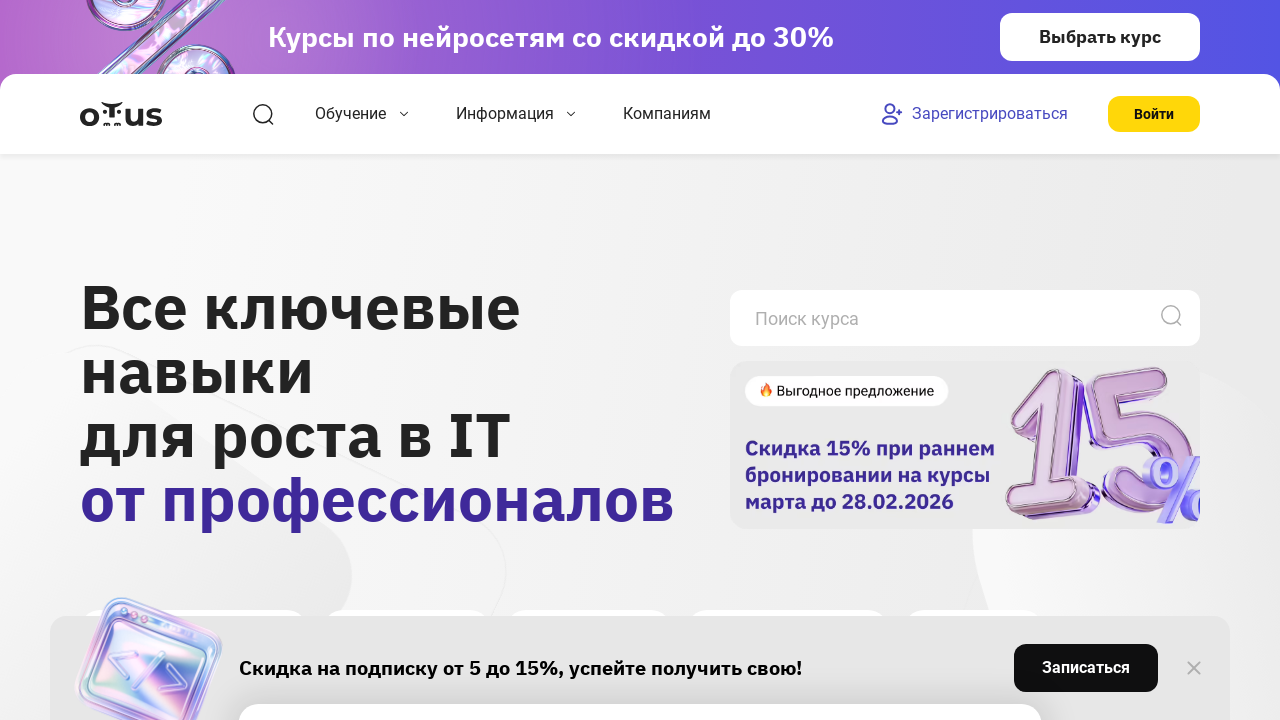

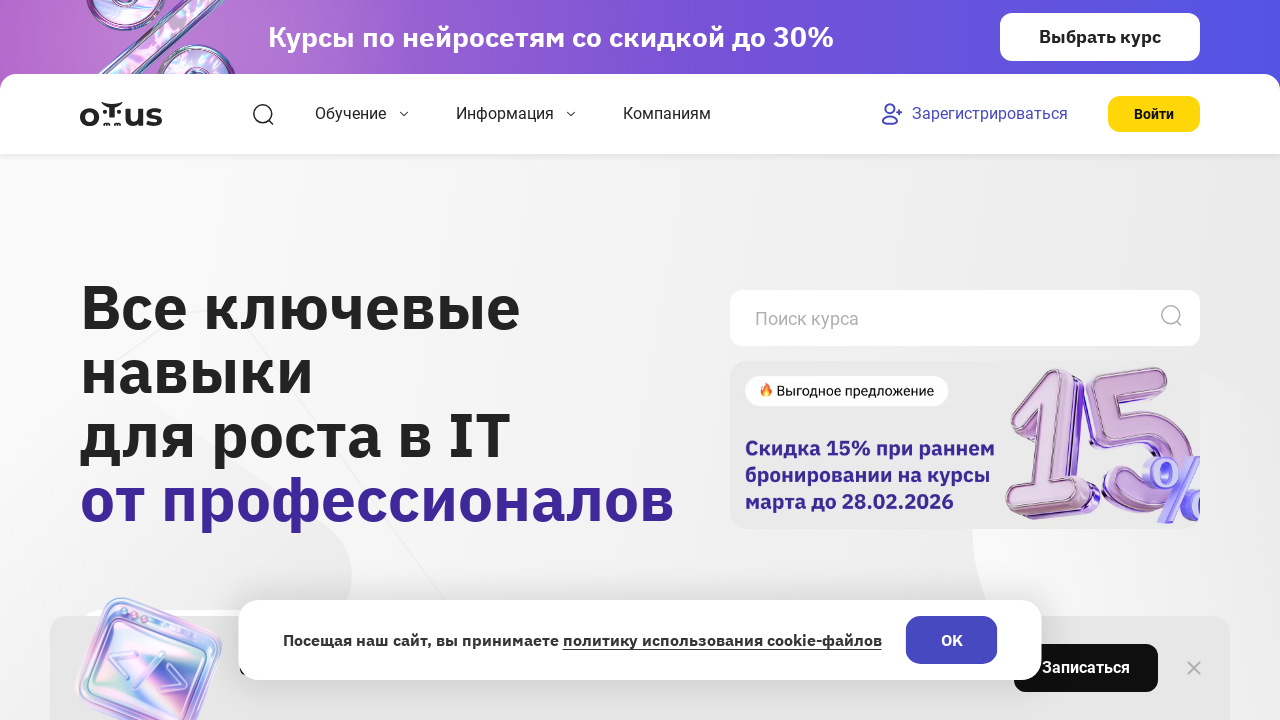